Tests a web form by entering text into a text box, clicking a submit button, and verifying the success message is displayed.

Starting URL: https://www.selenium.dev/selenium/web/web-form.html

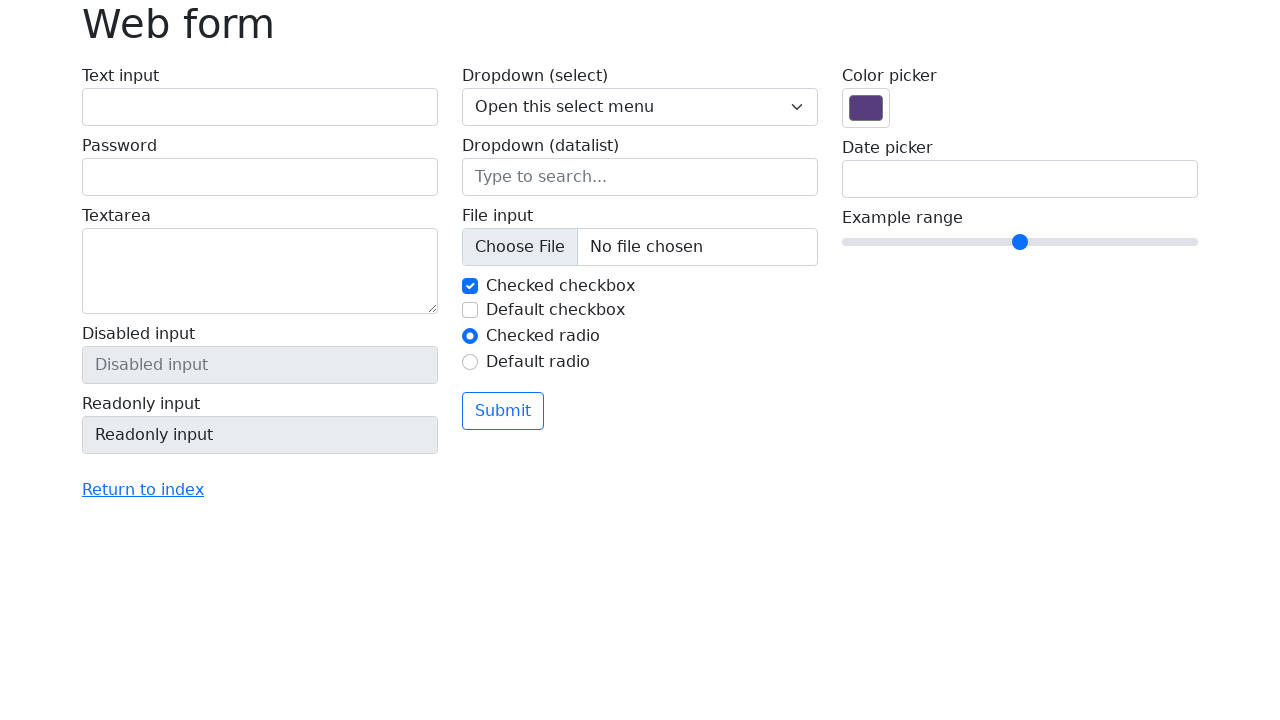

Filled text box with 'Selenium' on input[name='my-text']
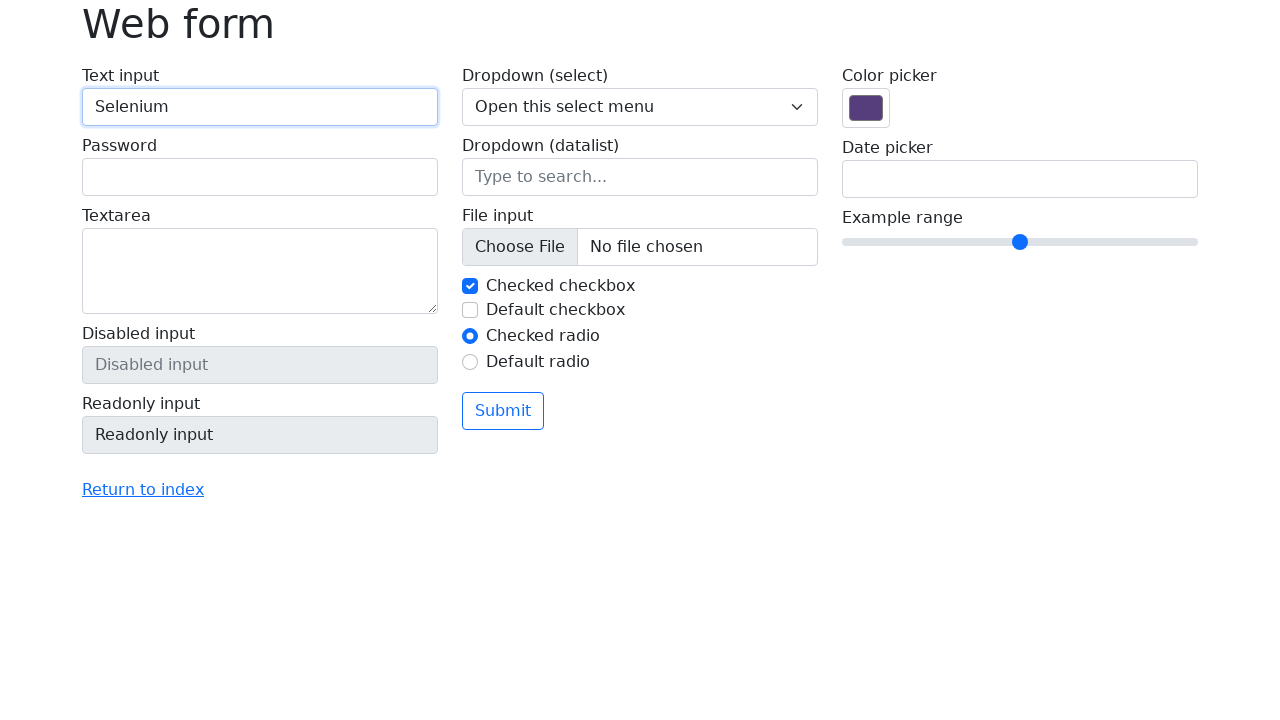

Clicked submit button at (503, 411) on button
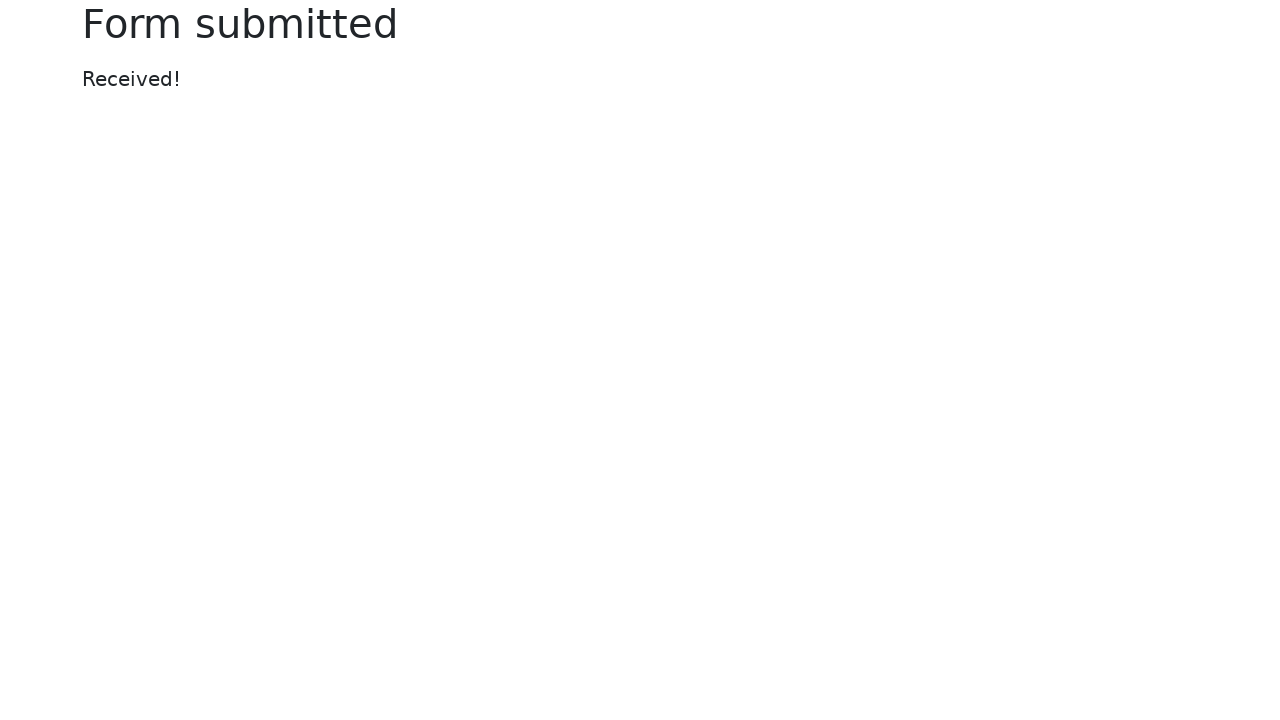

Success message element appeared
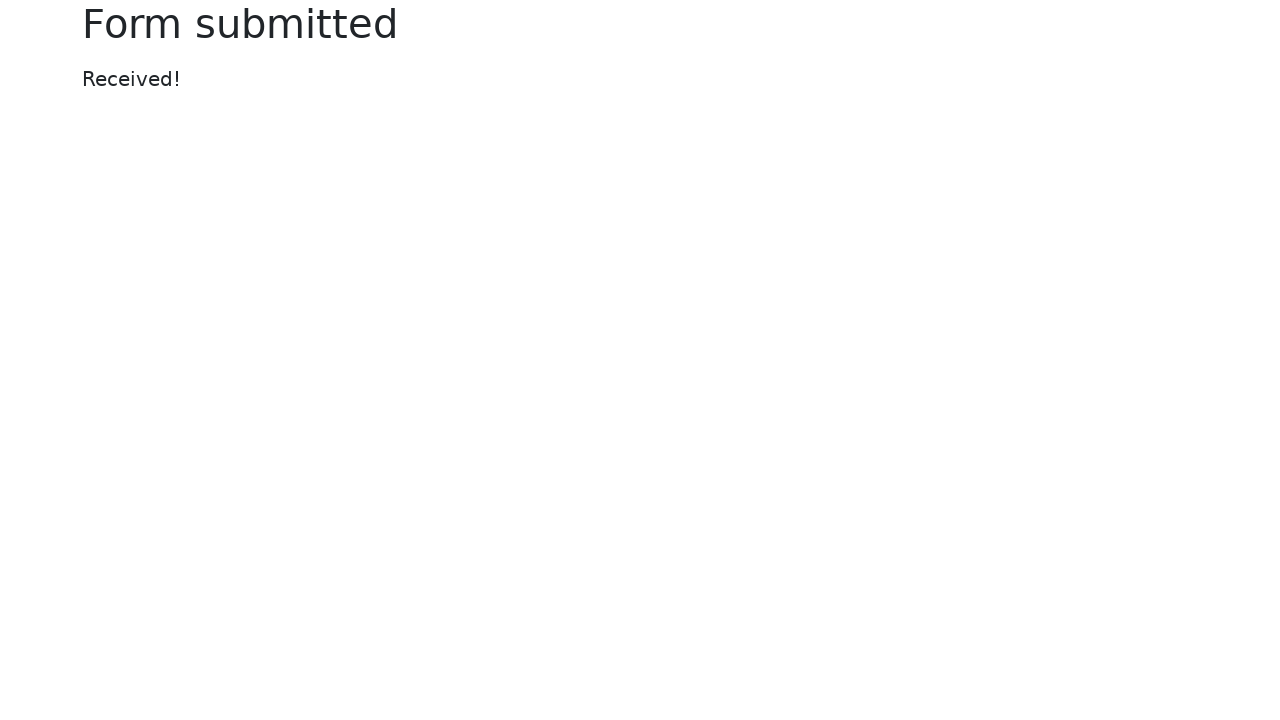

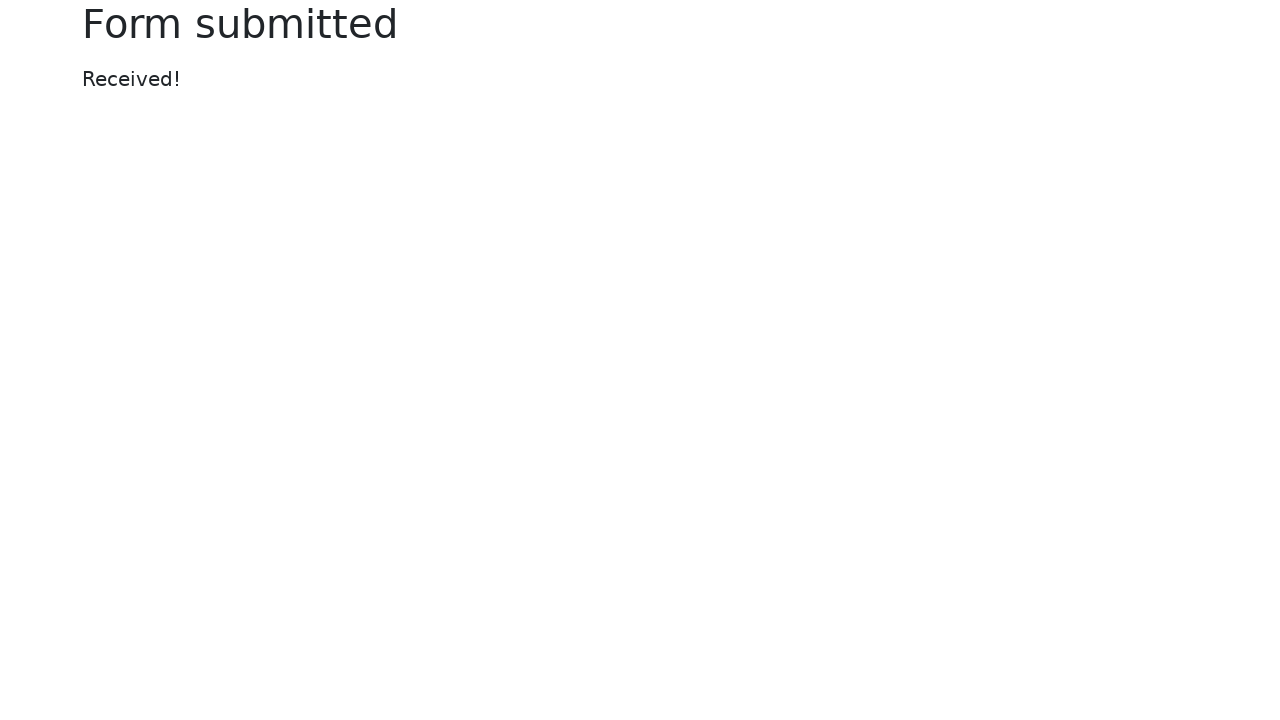